Tests drag and drop functionality by clicking and holding the source element, moving to target, and releasing

Starting URL: https://jqueryui.com/droppable/

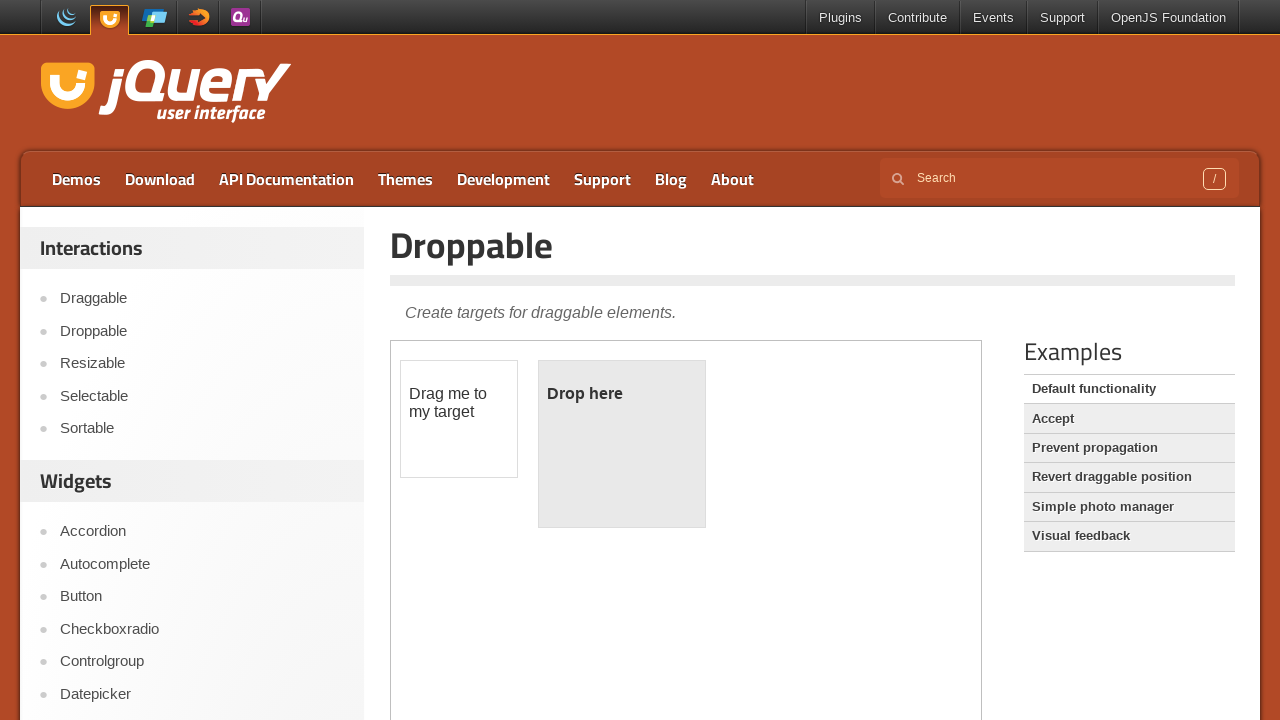

Located the iframe containing draggable elements
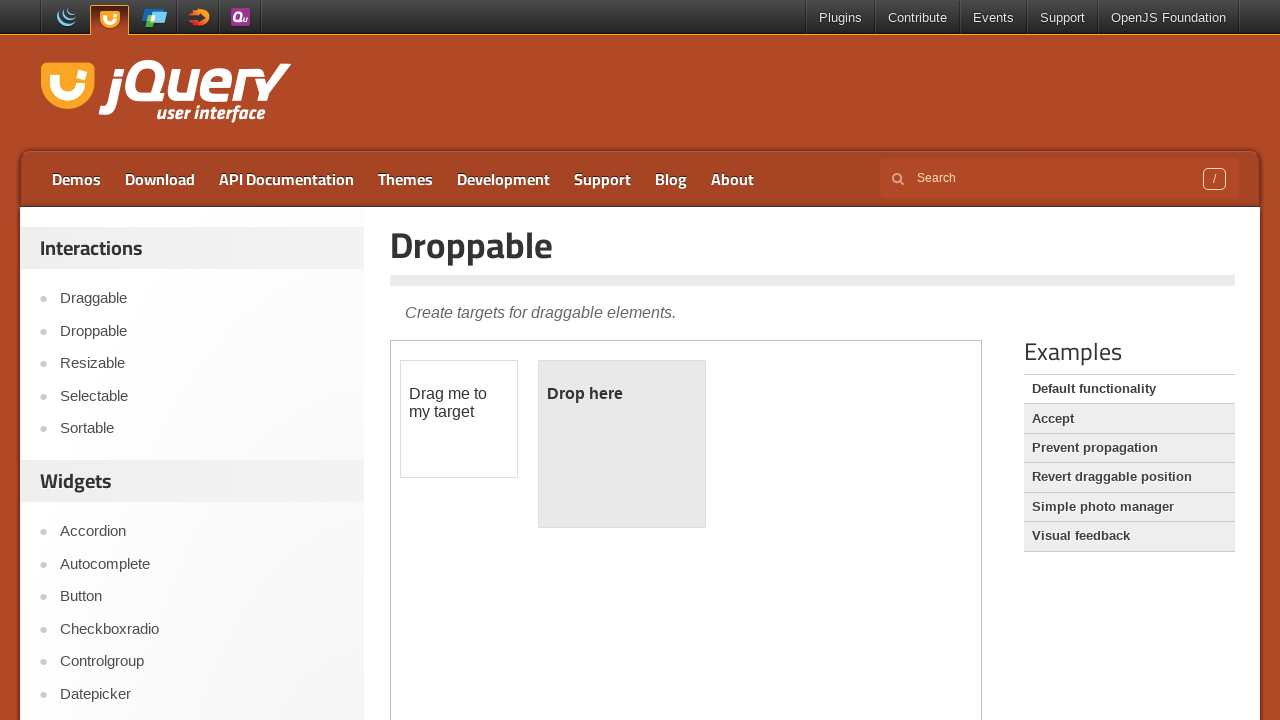

Located the source draggable element
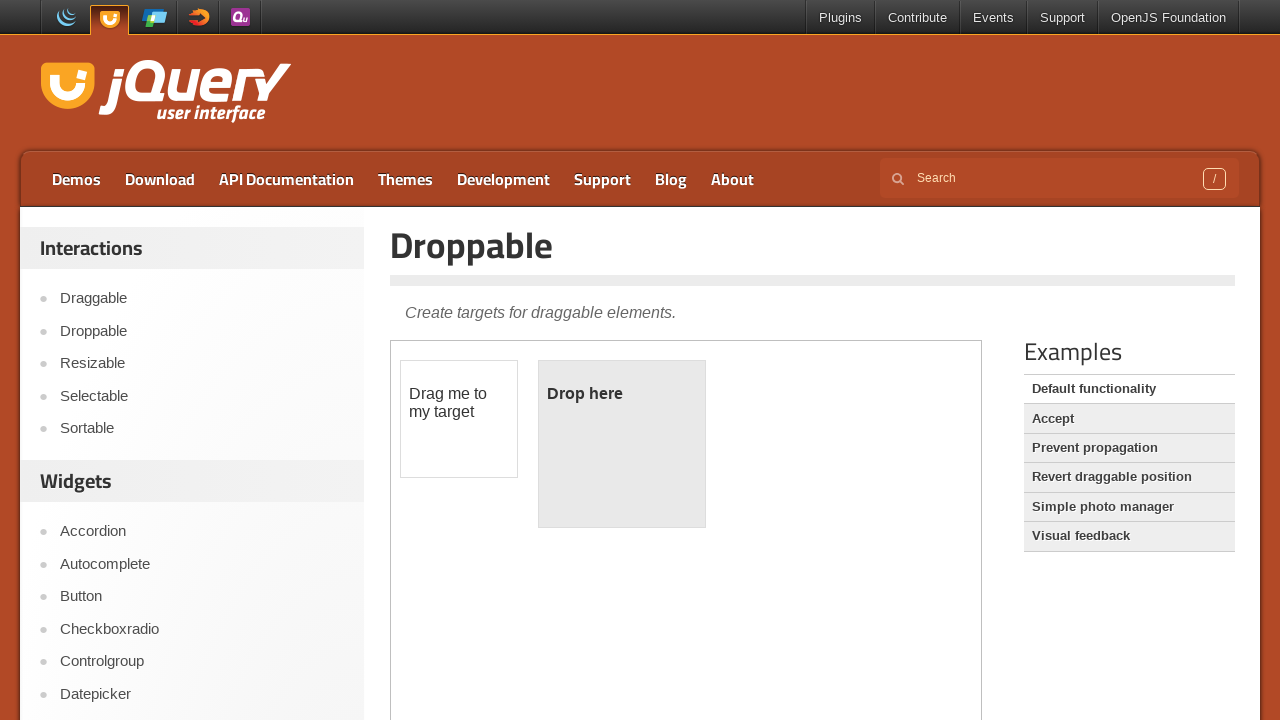

Located the target droppable element
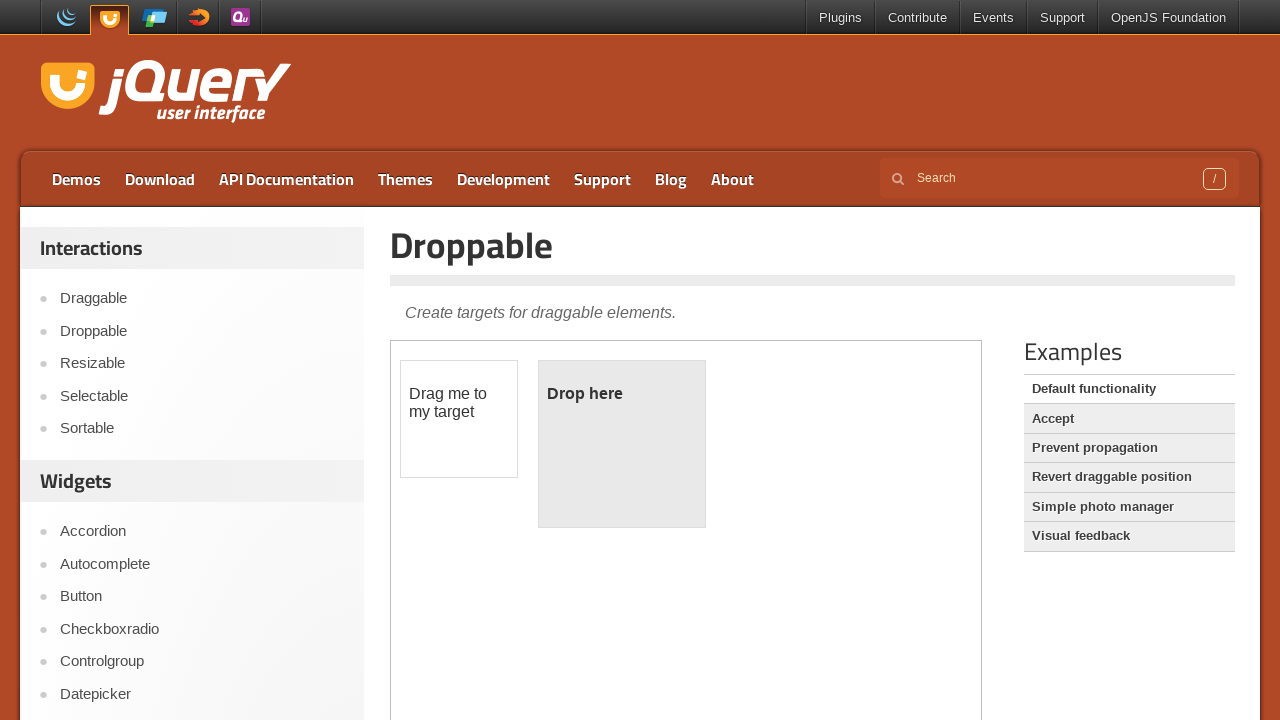

Dragged source element to target element and released at (622, 444)
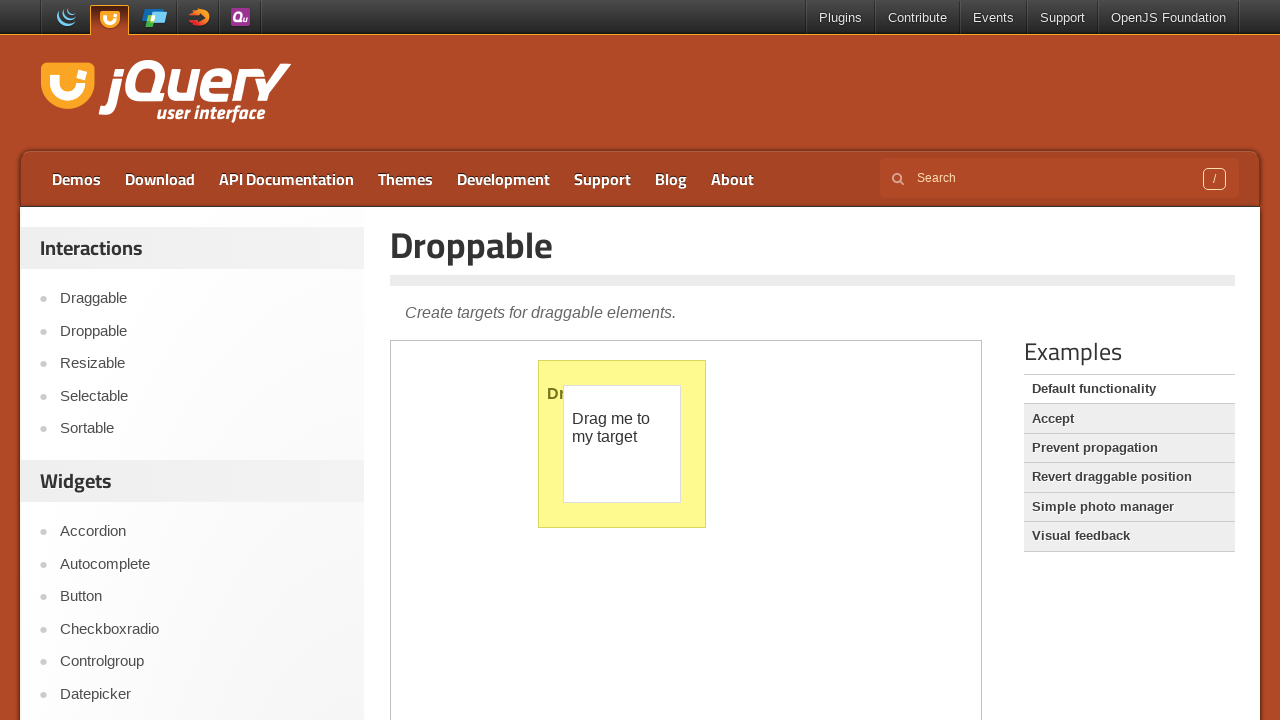

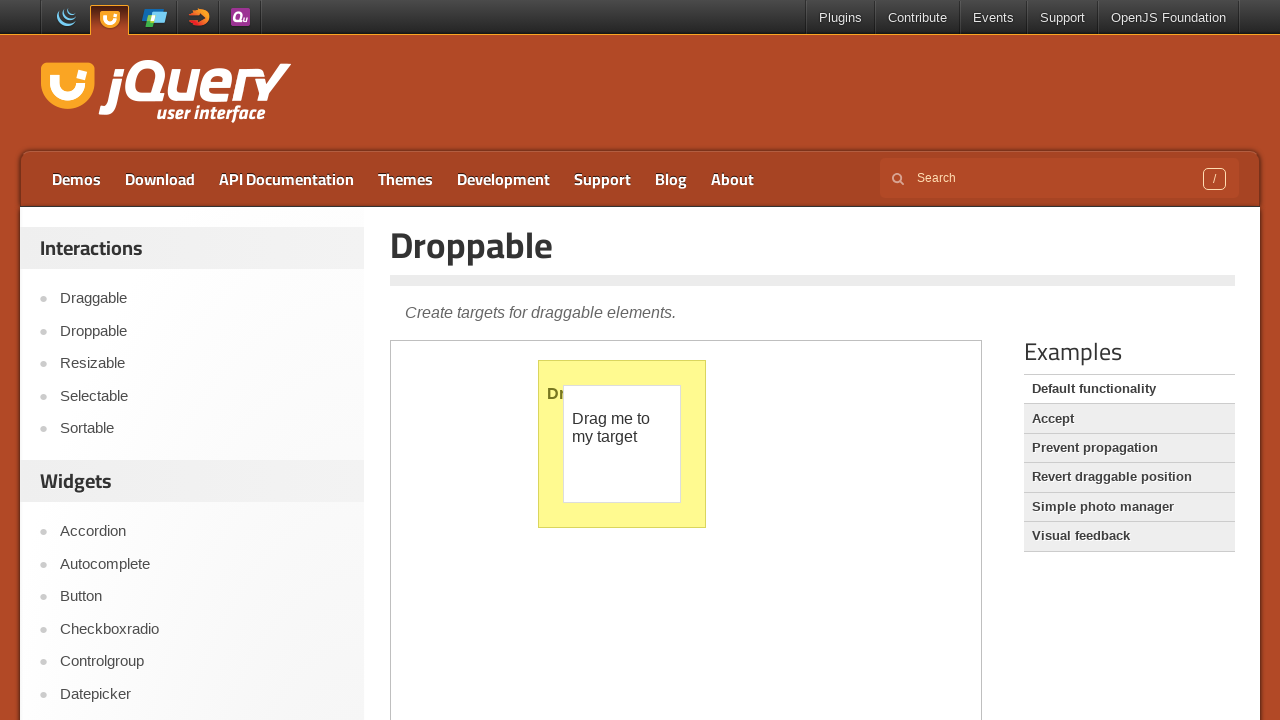